Tests filling and clearing last name field using CSS selector

Starting URL: https://formy-project.herokuapp.com/form

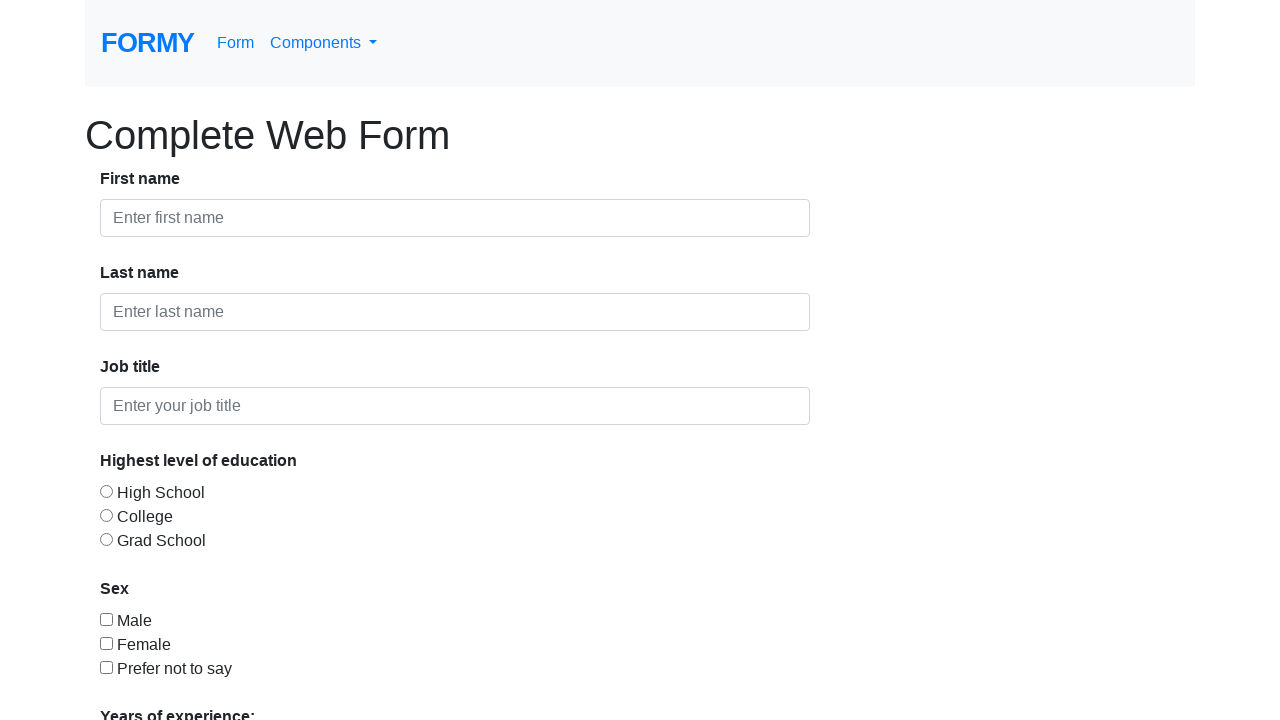

Filled last name field with 'LastName' using CSS selector on input#last-name
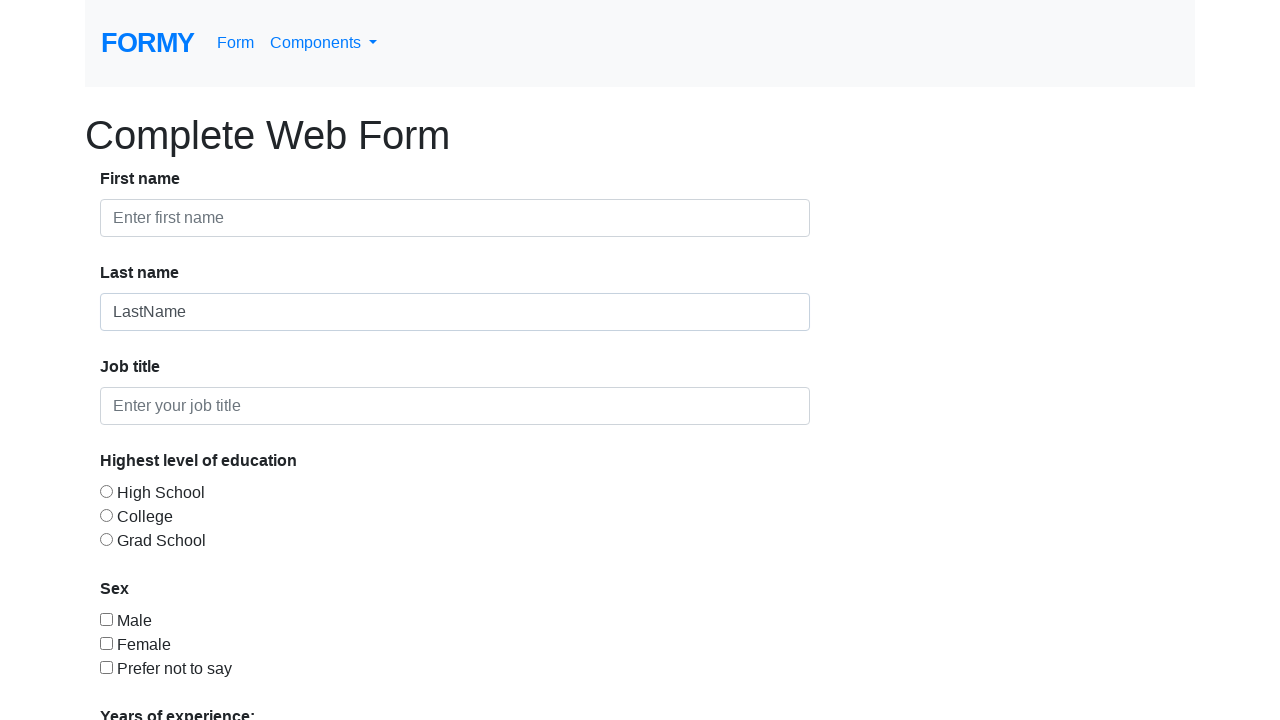

Cleared last name field on input#last-name
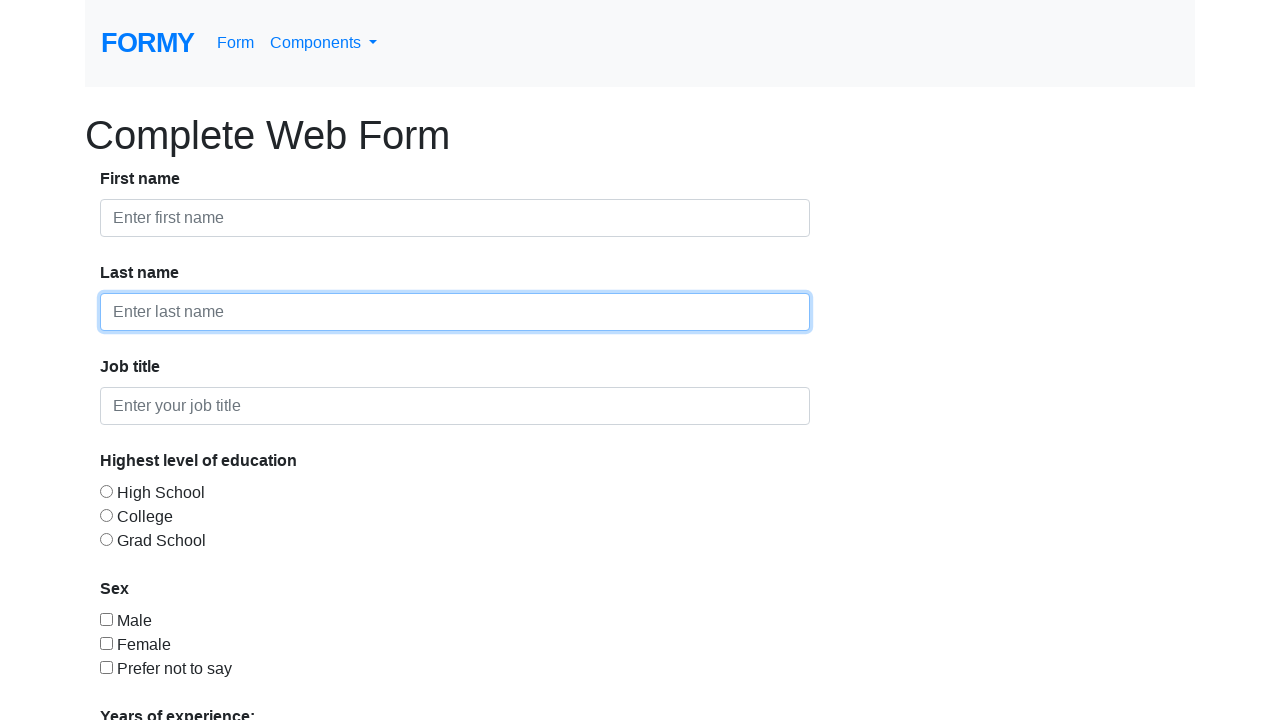

Filled first input field with form-control class with 'clasa' on input.form-control
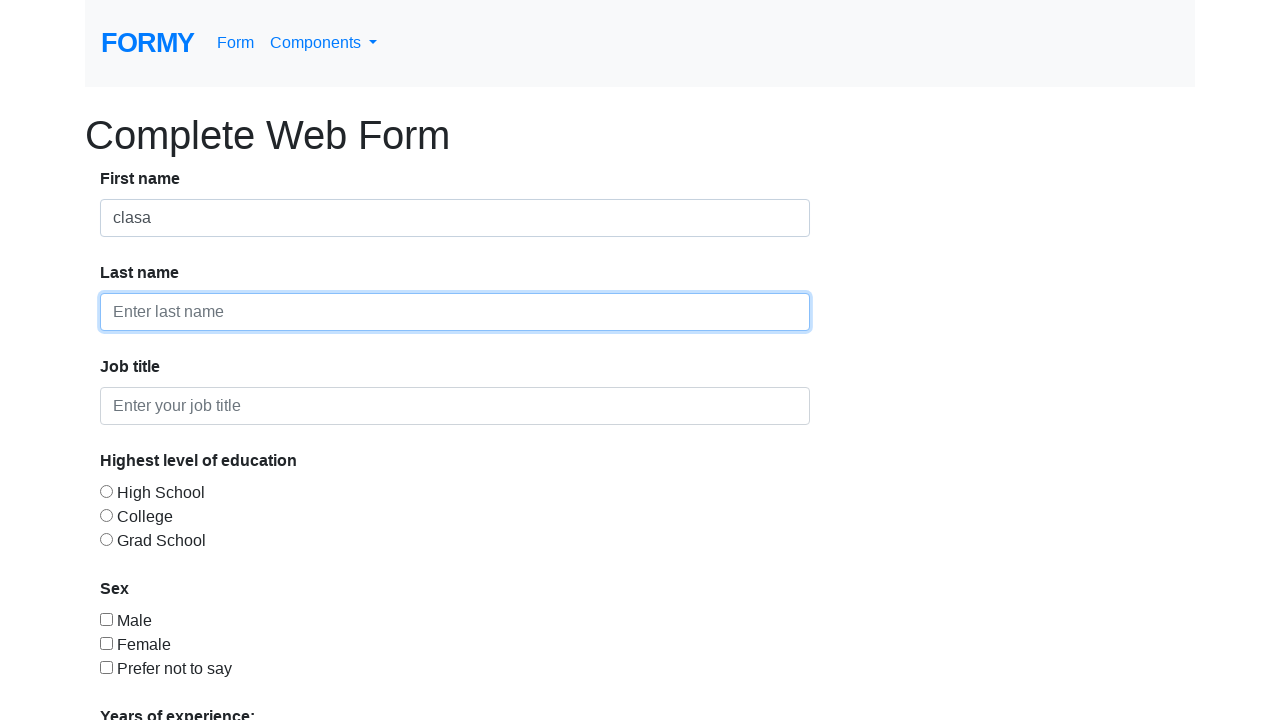

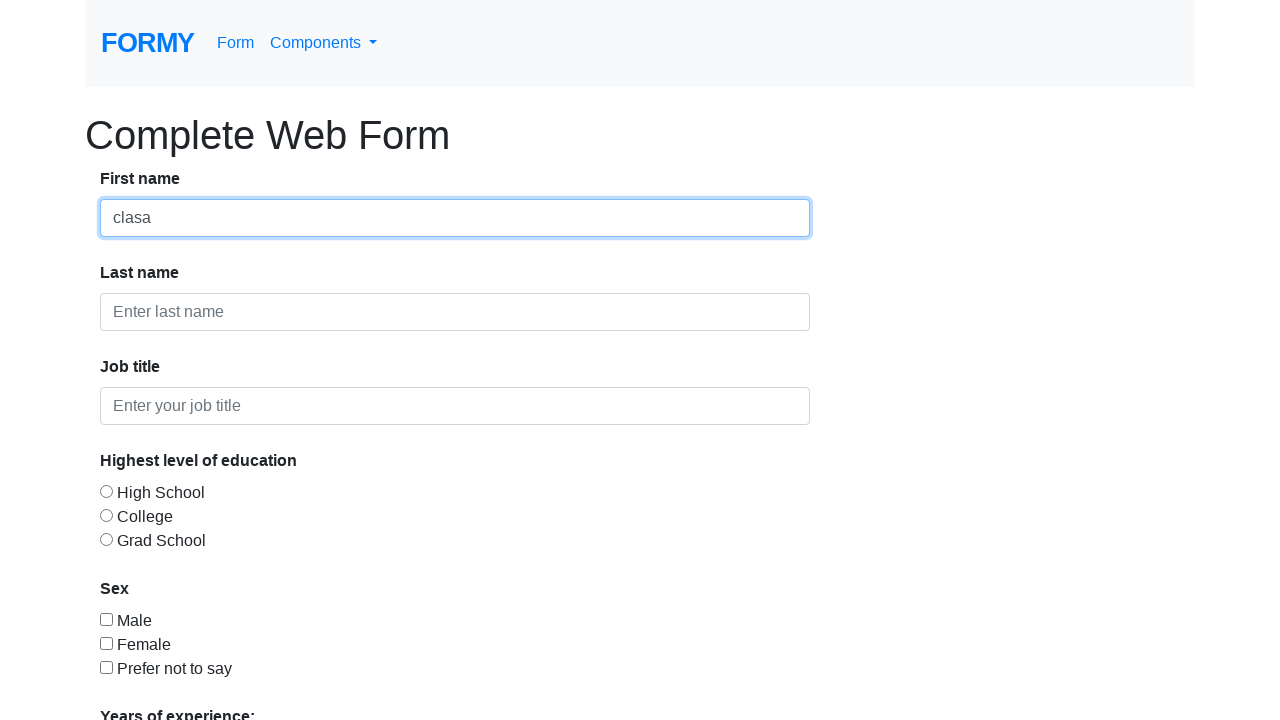